Navigates to the Slow calculator page and verifies the page heading

Starting URL: https://bonigarcia.dev/selenium-webdriver-java/

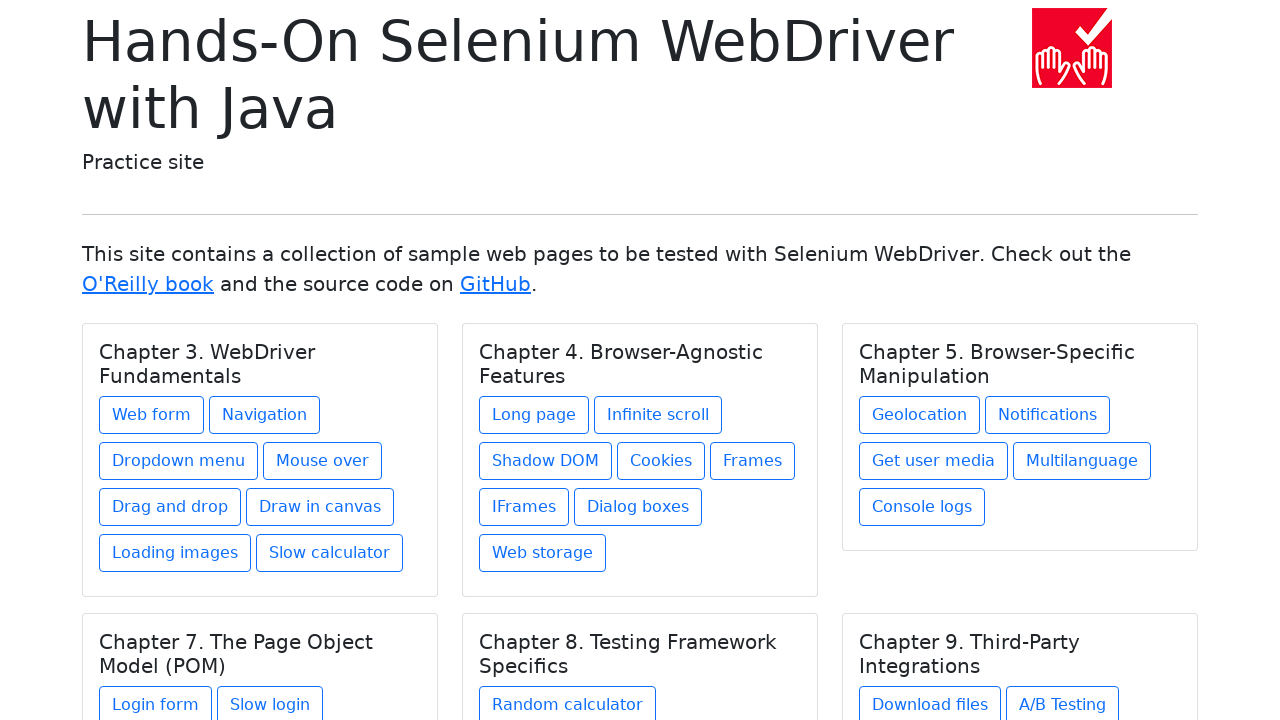

Navigated to Slow calculator page
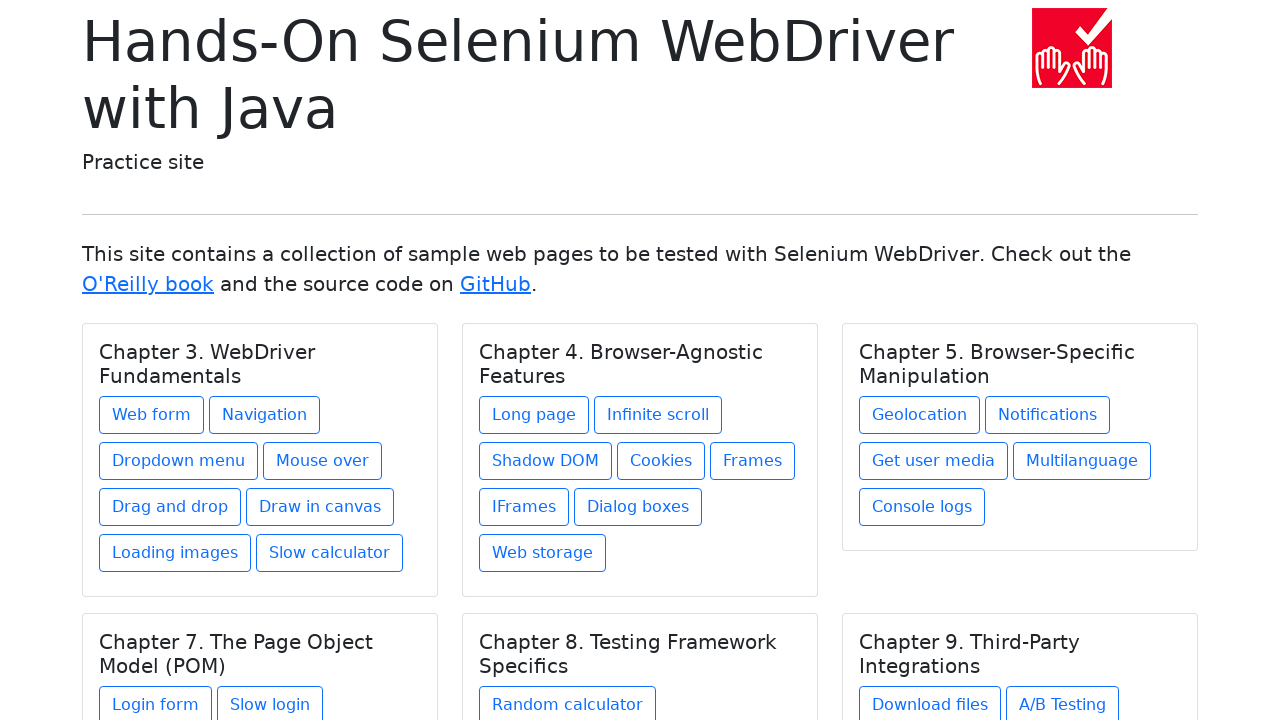

Clicked on Slow calculator link at (330, 553) on a:text('Slow calculator')
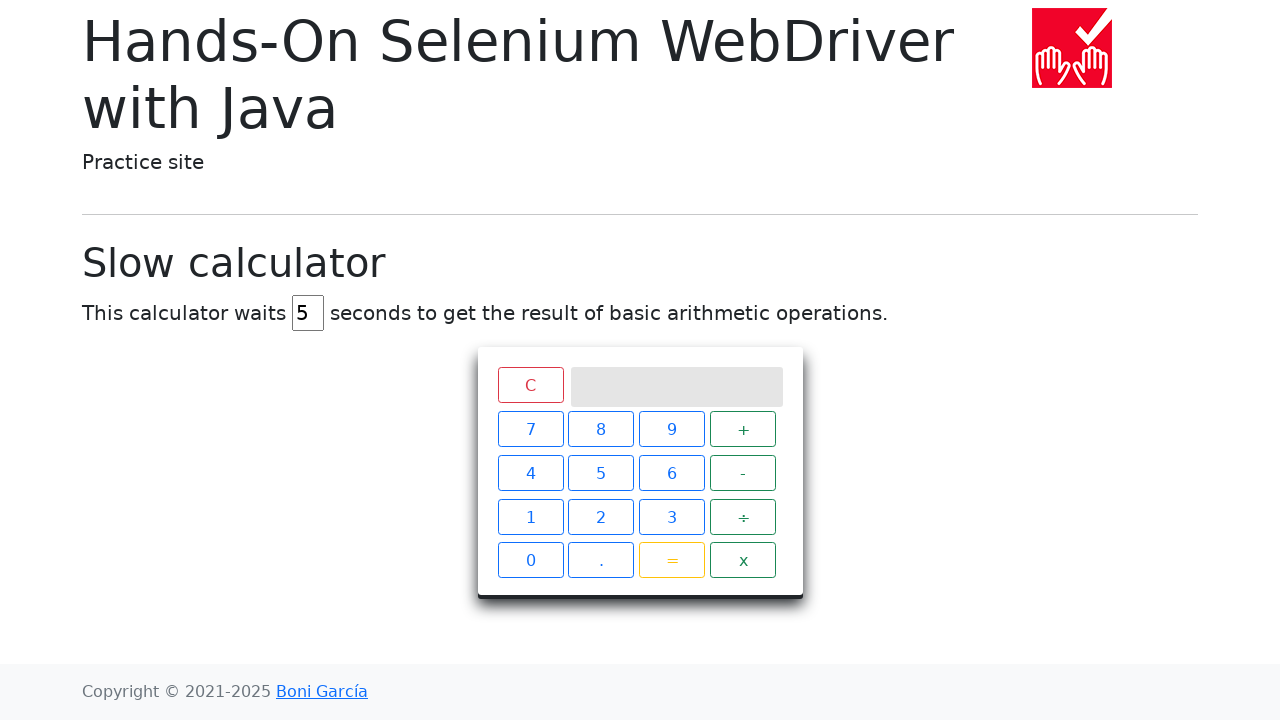

Located page heading element
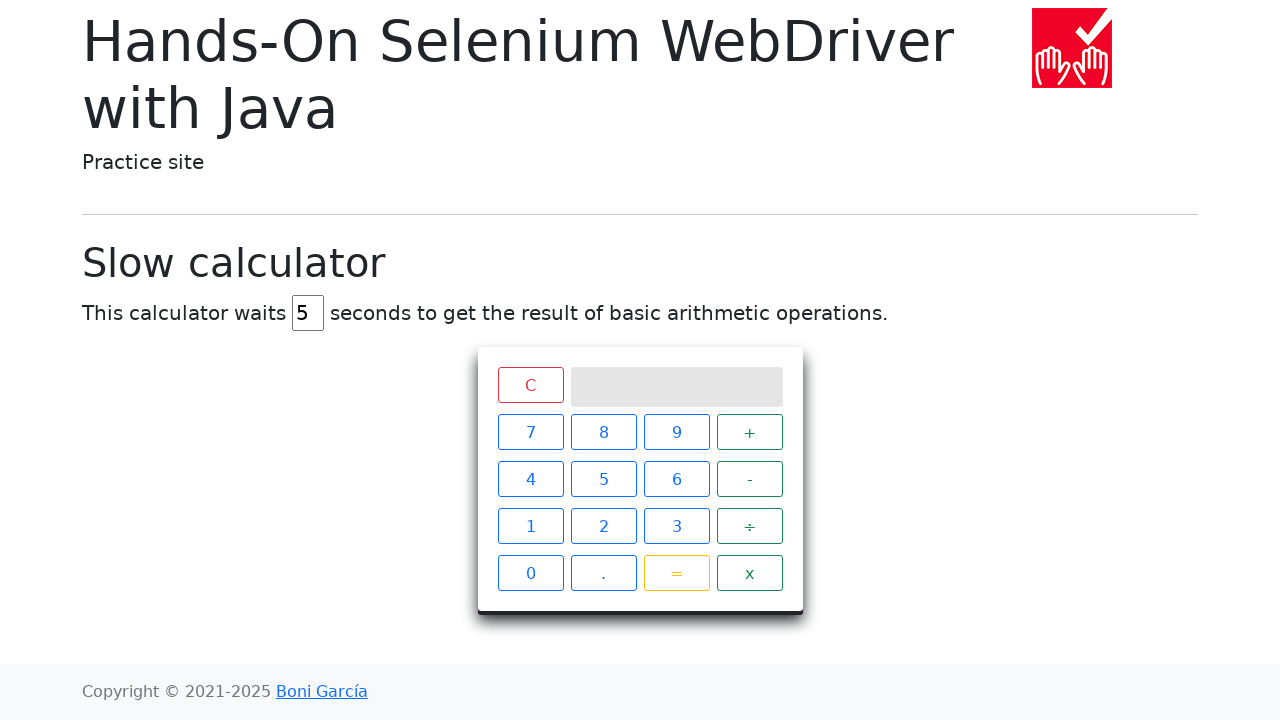

Verified page heading is 'Slow calculator'
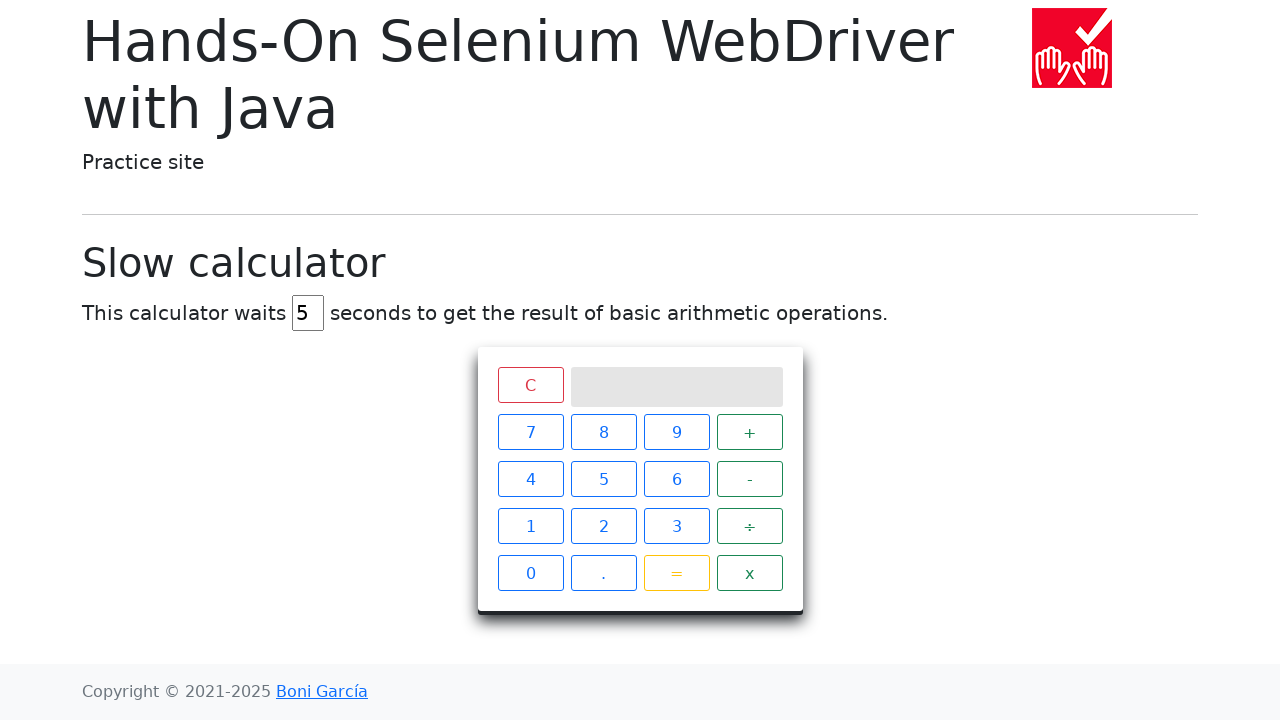

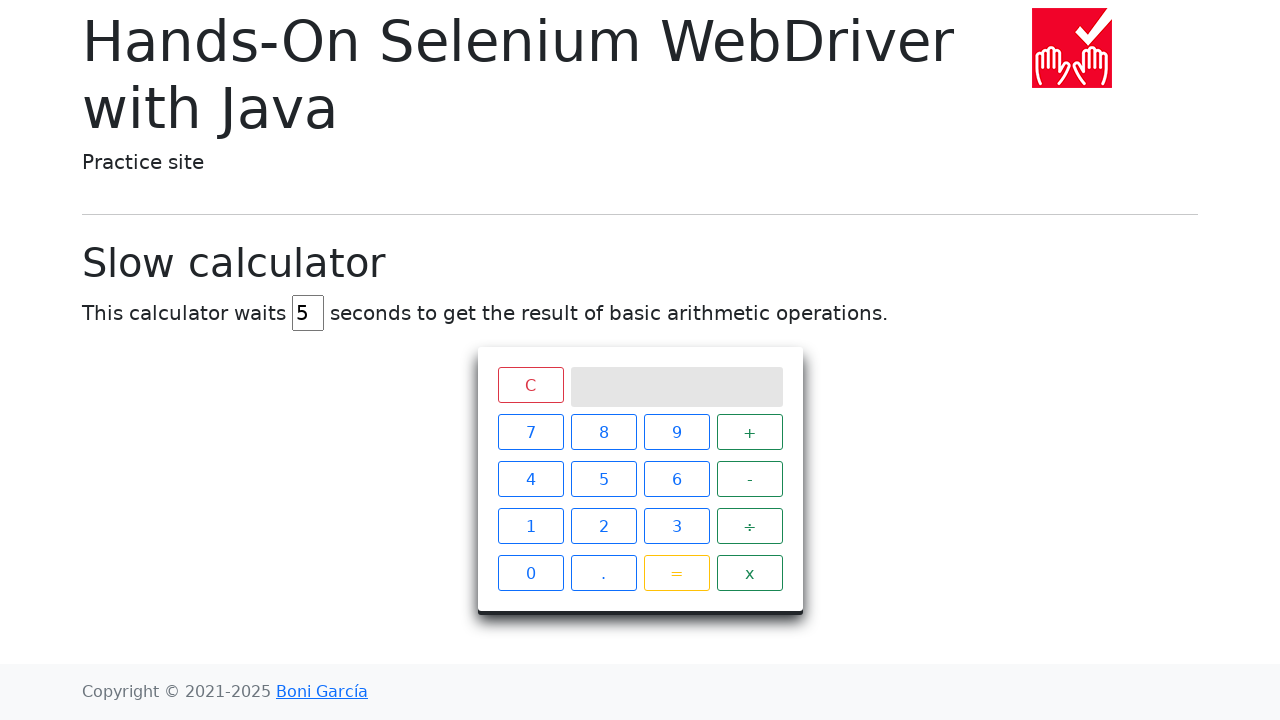